Tests checkbox selection by finding all checkboxes on the page and clicking the one with value "Option-2"

Starting URL: https://www.syntaxprojects.com/basic-checkbox-demo.php

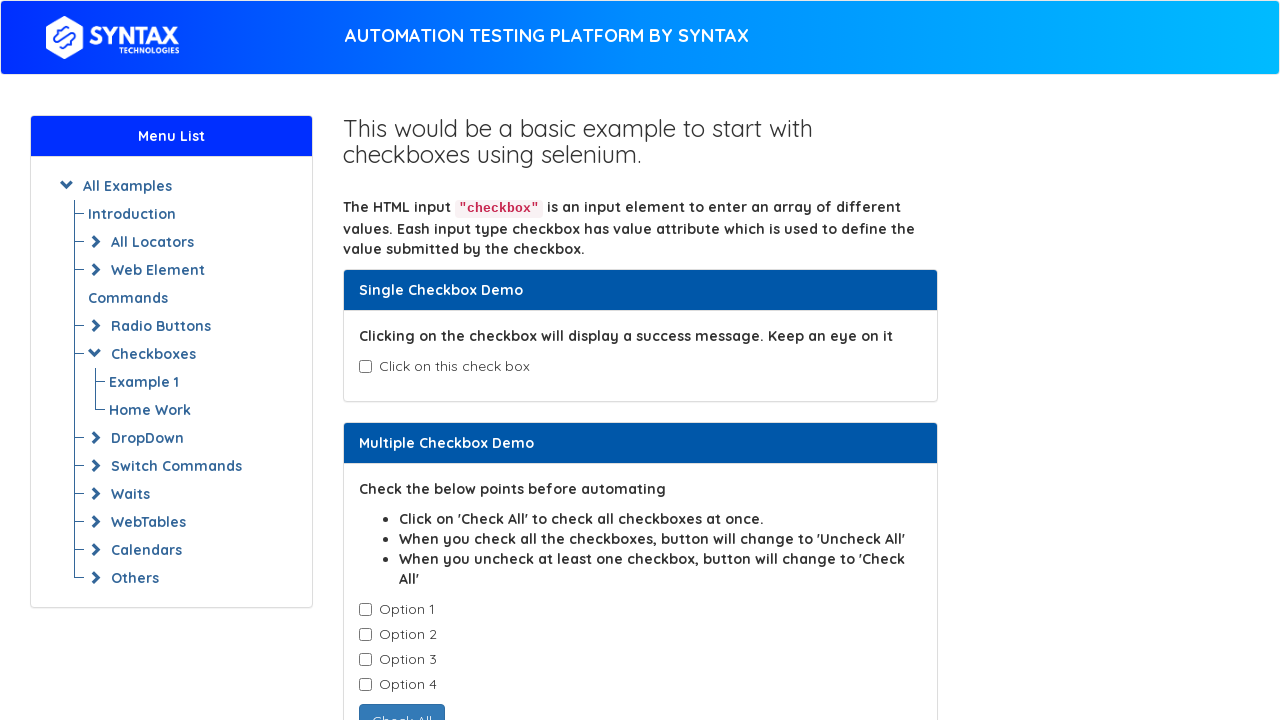

Navigated to checkbox demo page
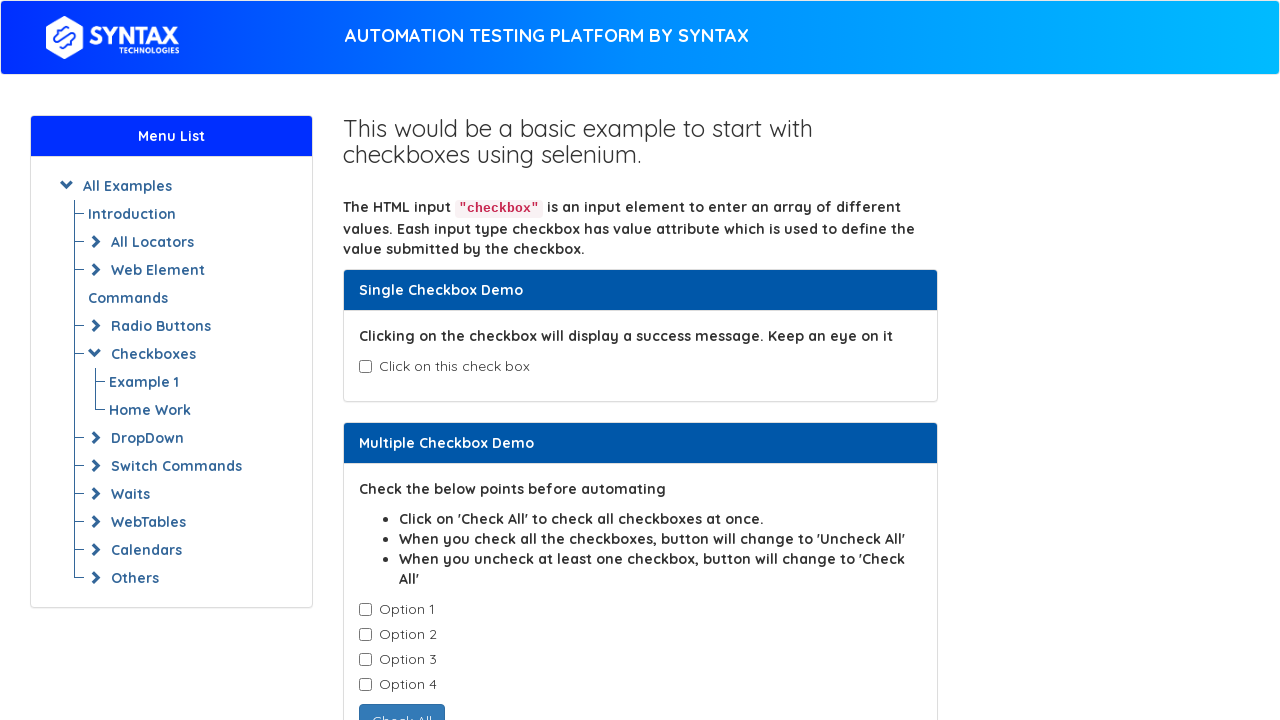

Found all checkboxes with class 'cb1-element'
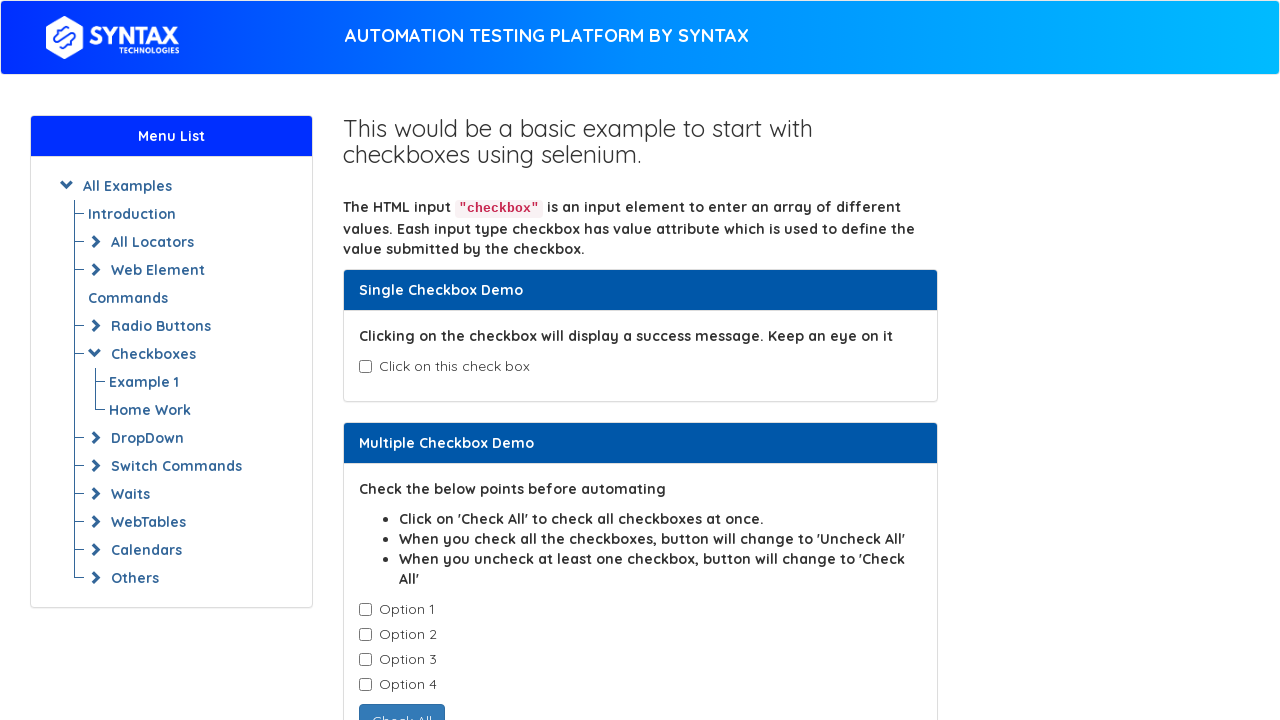

Retrieved checkbox value: Option-1
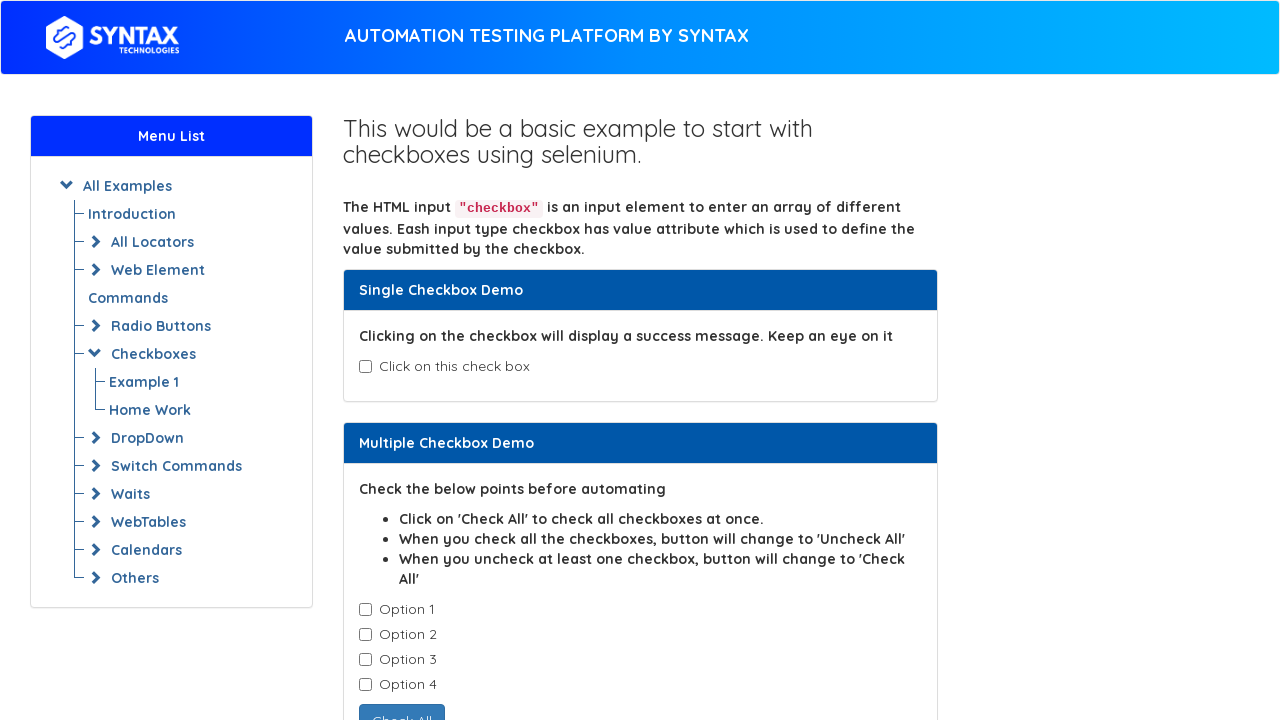

Retrieved checkbox value: Option-2
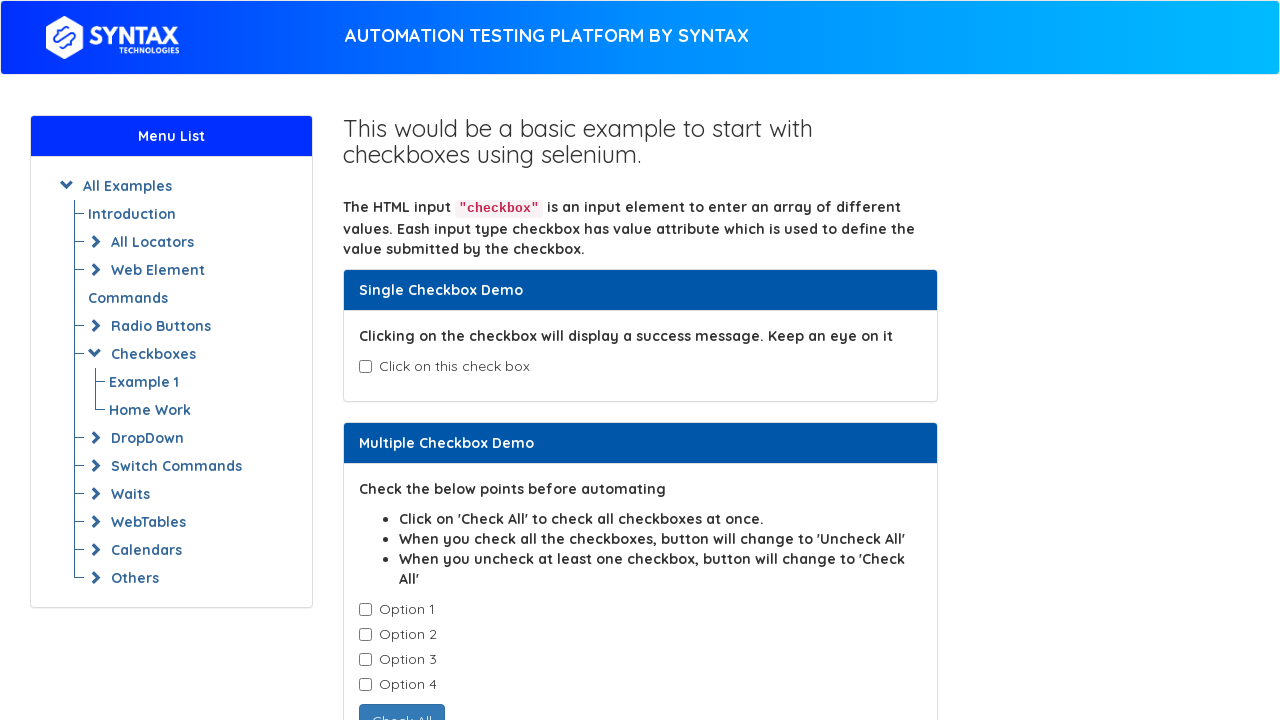

Clicked checkbox with value 'Option-2'
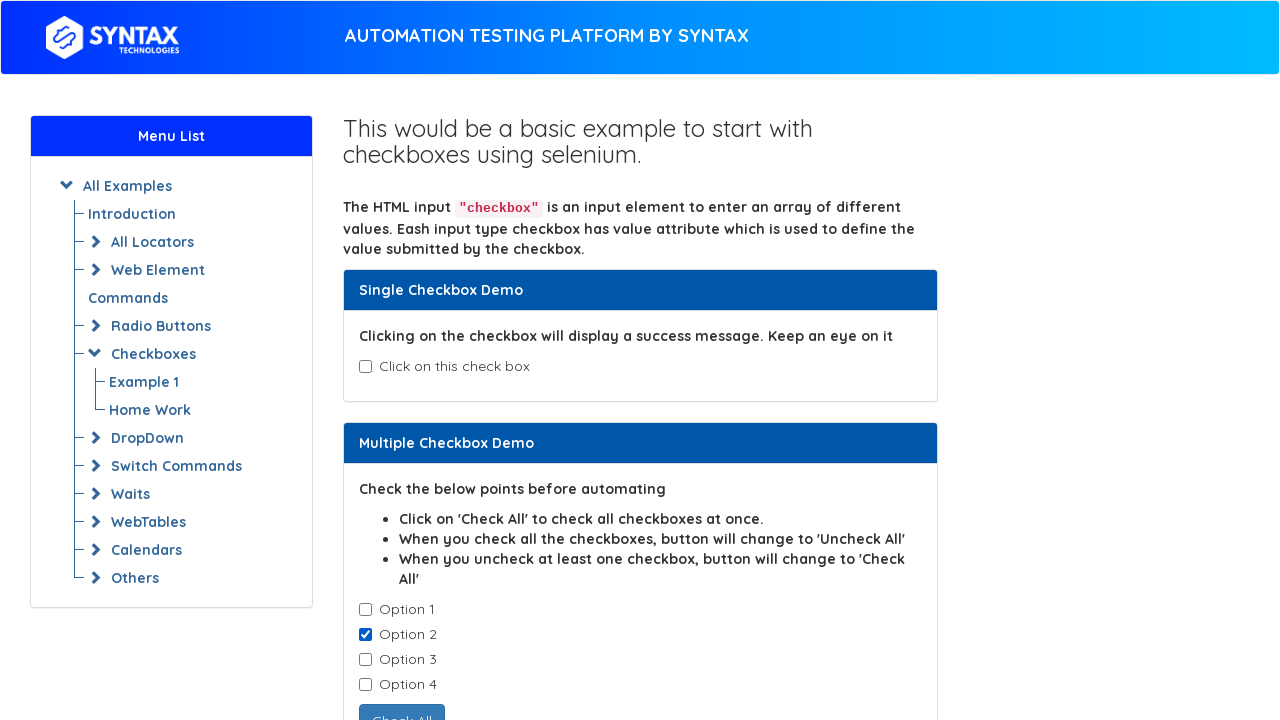

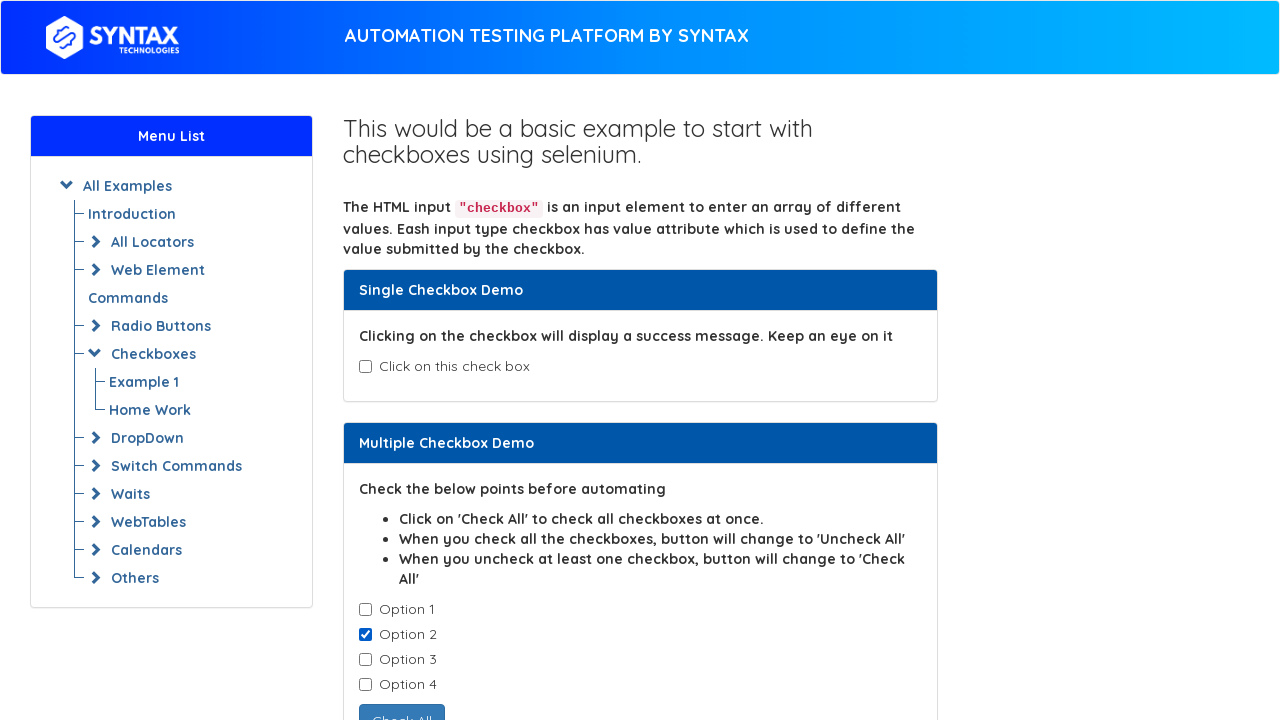